Tests dropdown/select element functionality by selecting options using different methods - by visible text and by value

Starting URL: https://the-internet.herokuapp.com/dropdown

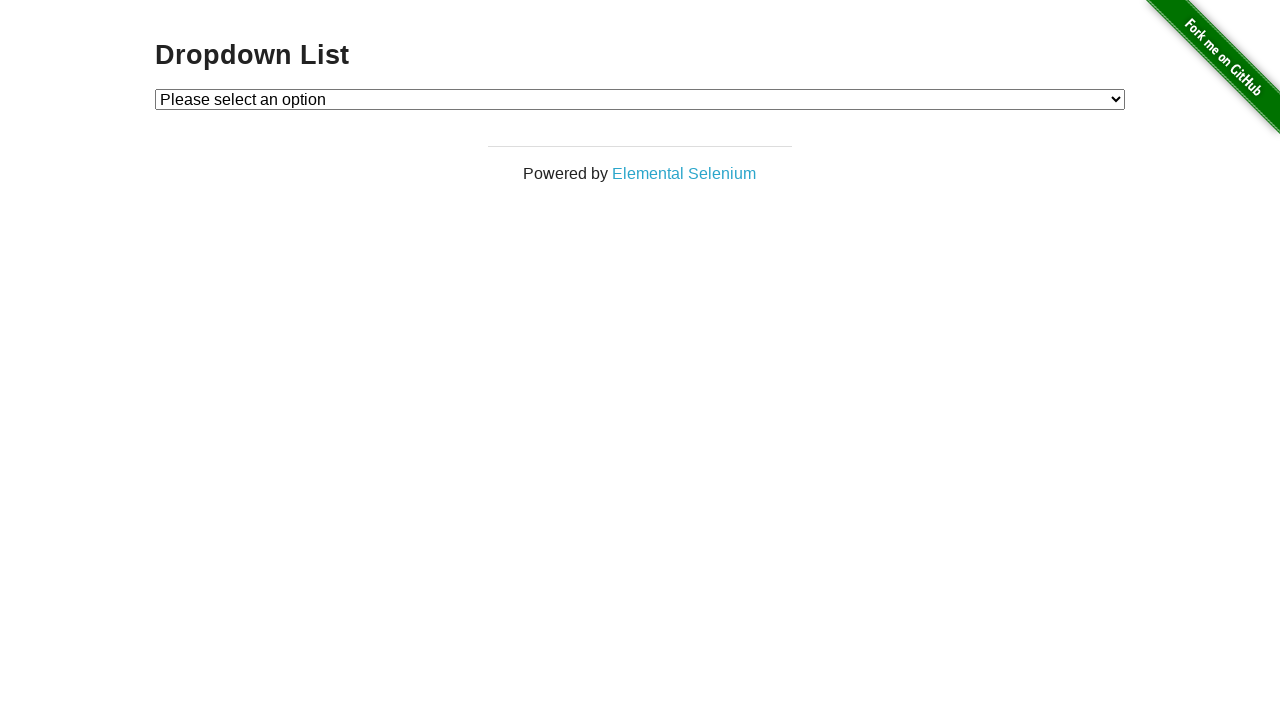

Waited for dropdown element to be visible
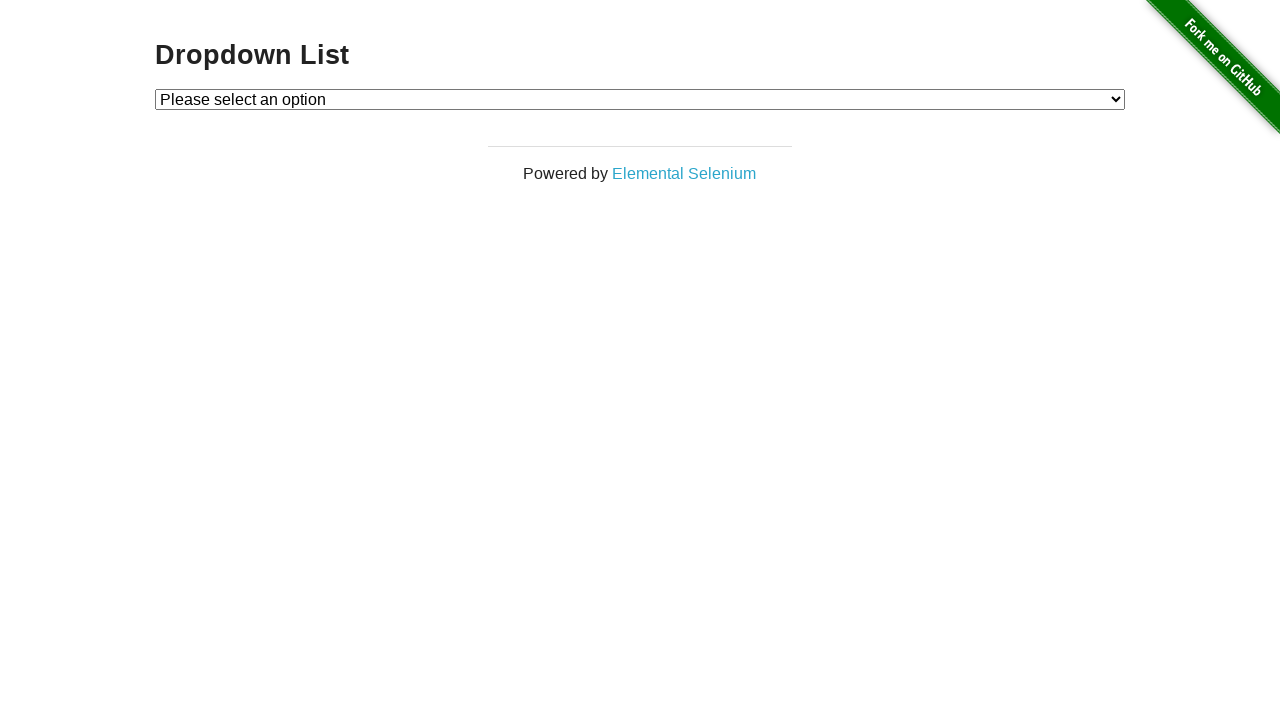

Selected 'Option 1' by visible text from dropdown on #dropdown
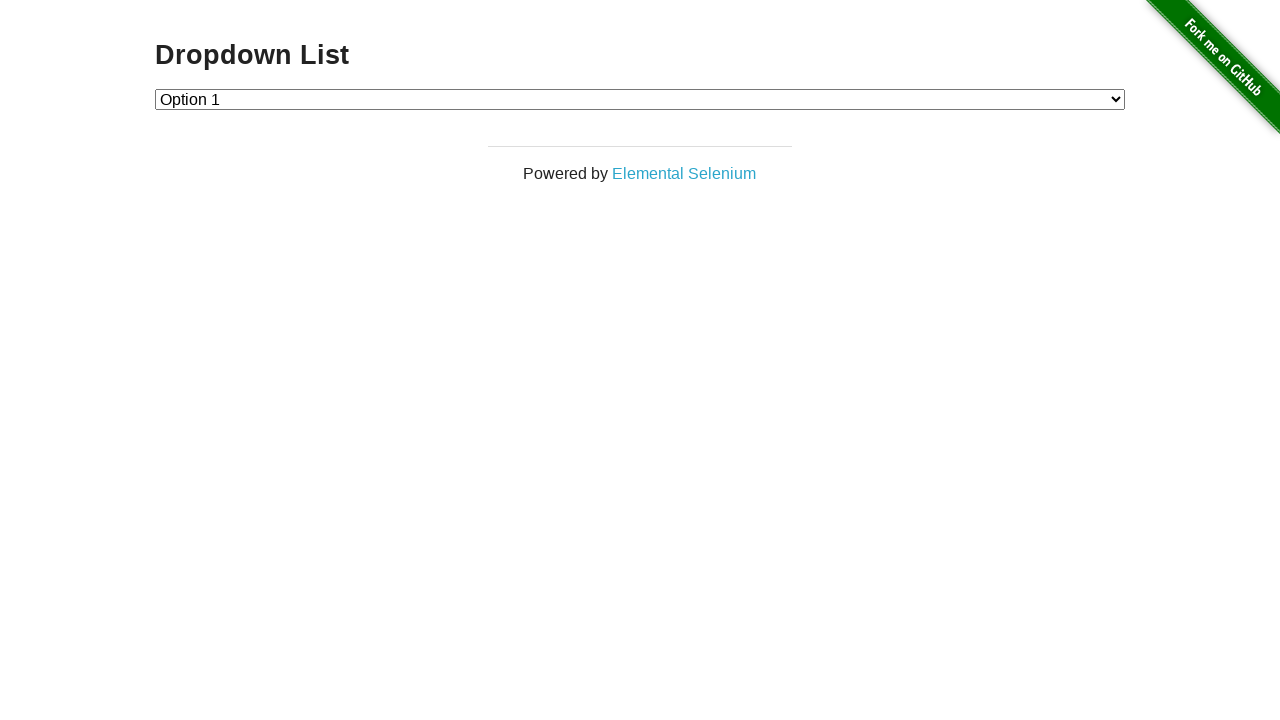

Selected option with value '2' (Option 2) from dropdown on #dropdown
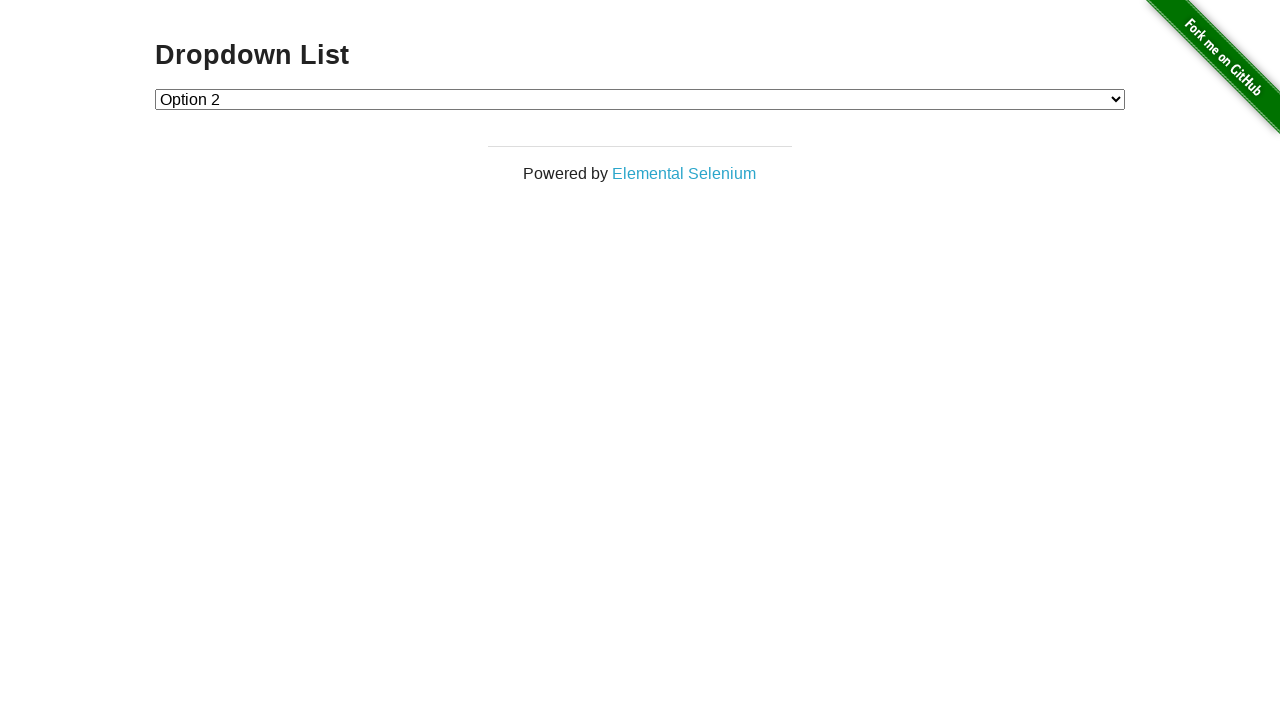

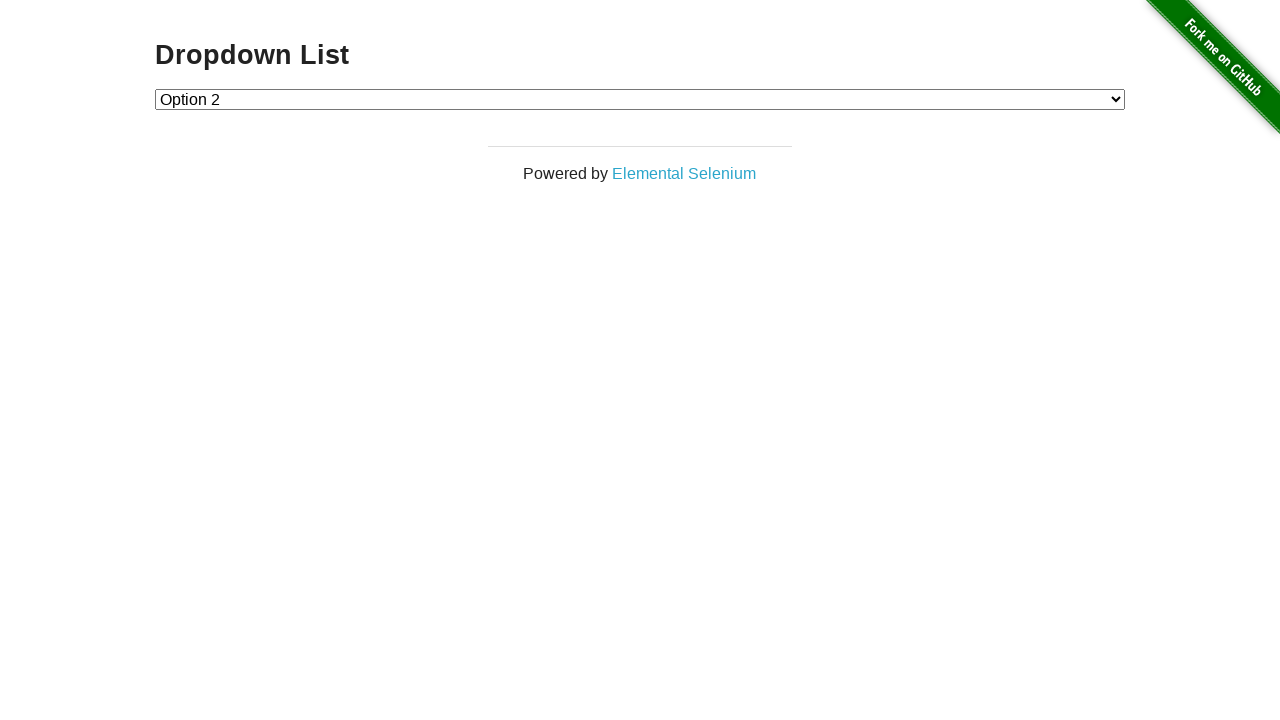